Tests right-click (context click) functionality by right-clicking a button and verifying the success message appears

Starting URL: https://demoqa.com/buttons

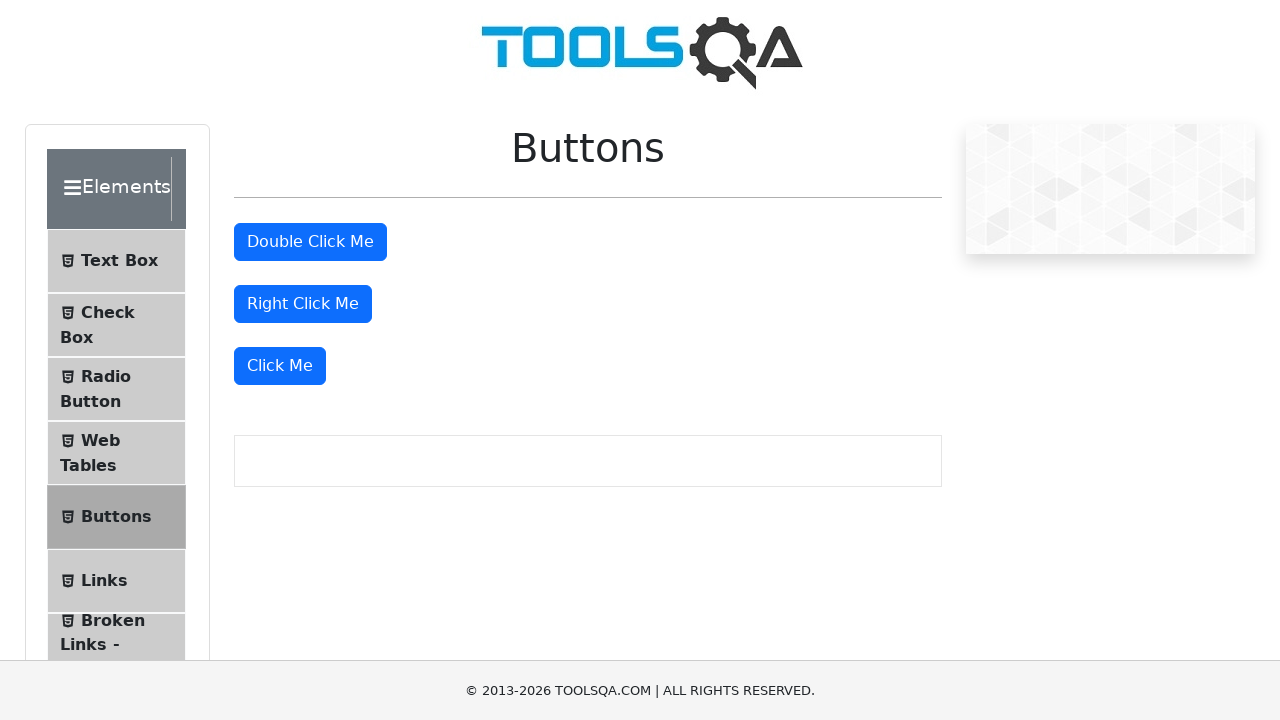

Right-clicked the right-click button at (303, 304) on #rightClickBtn
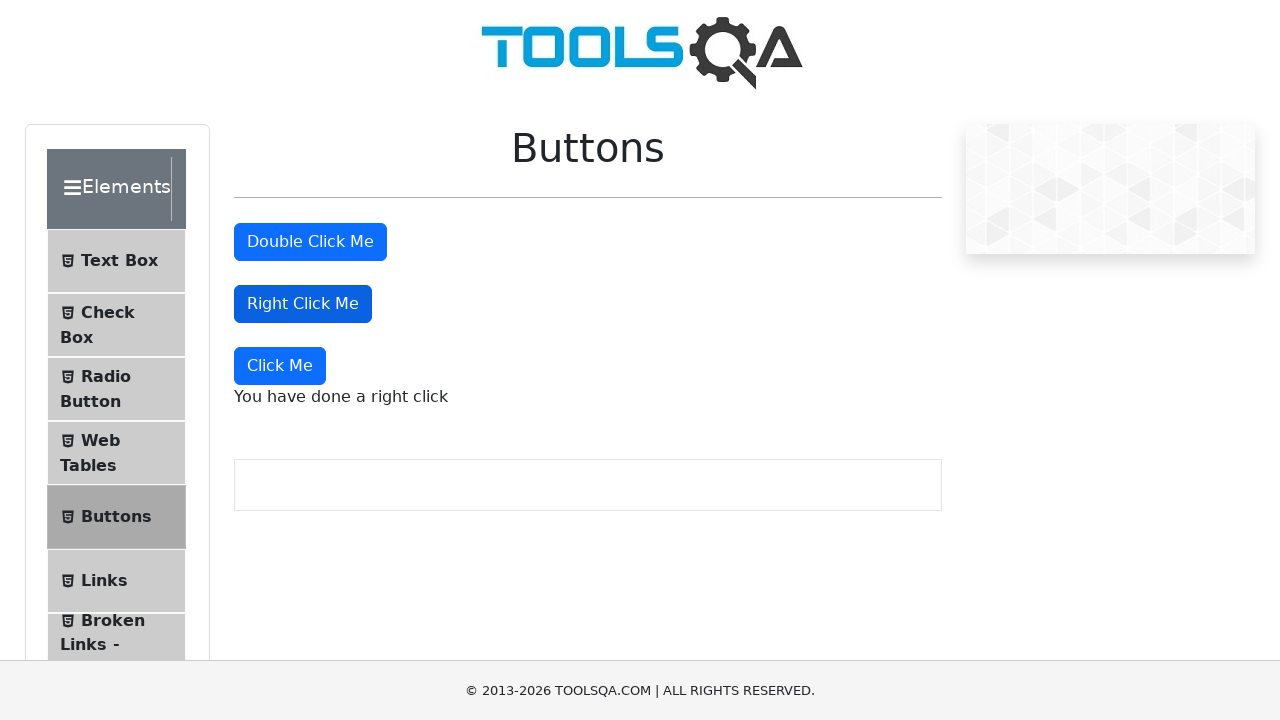

Right-click success message appeared
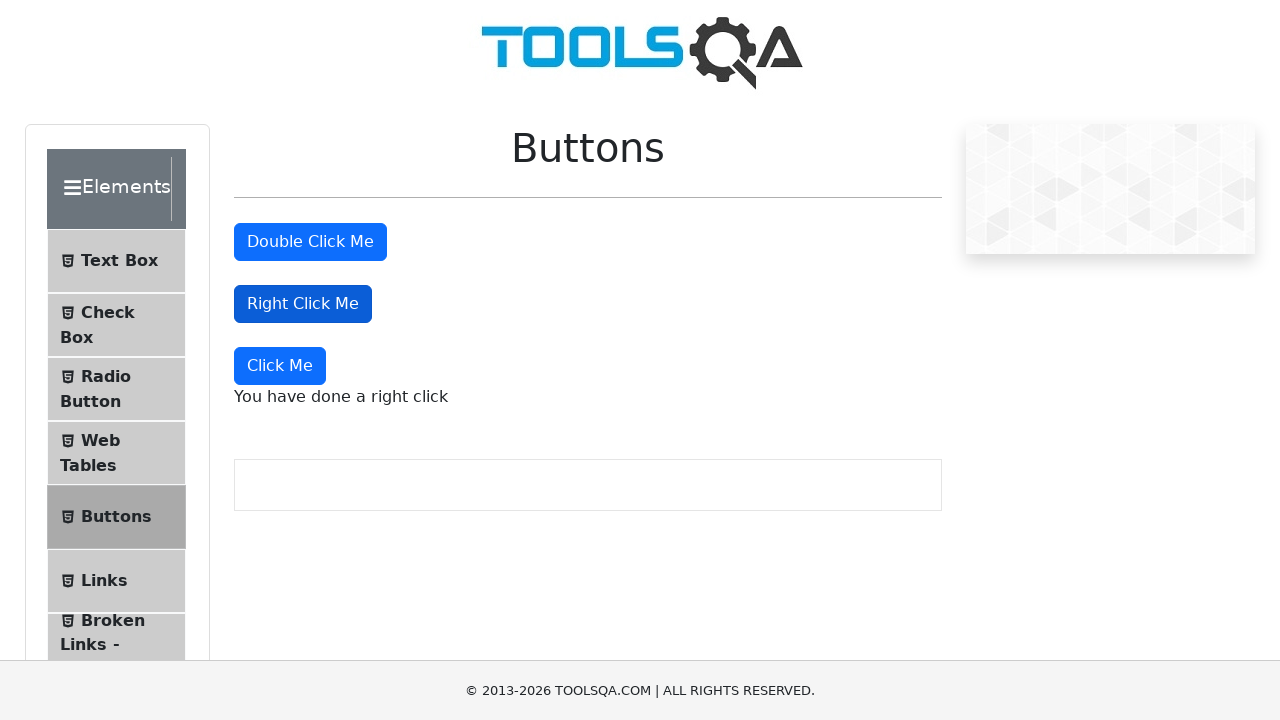

Located right-click message element
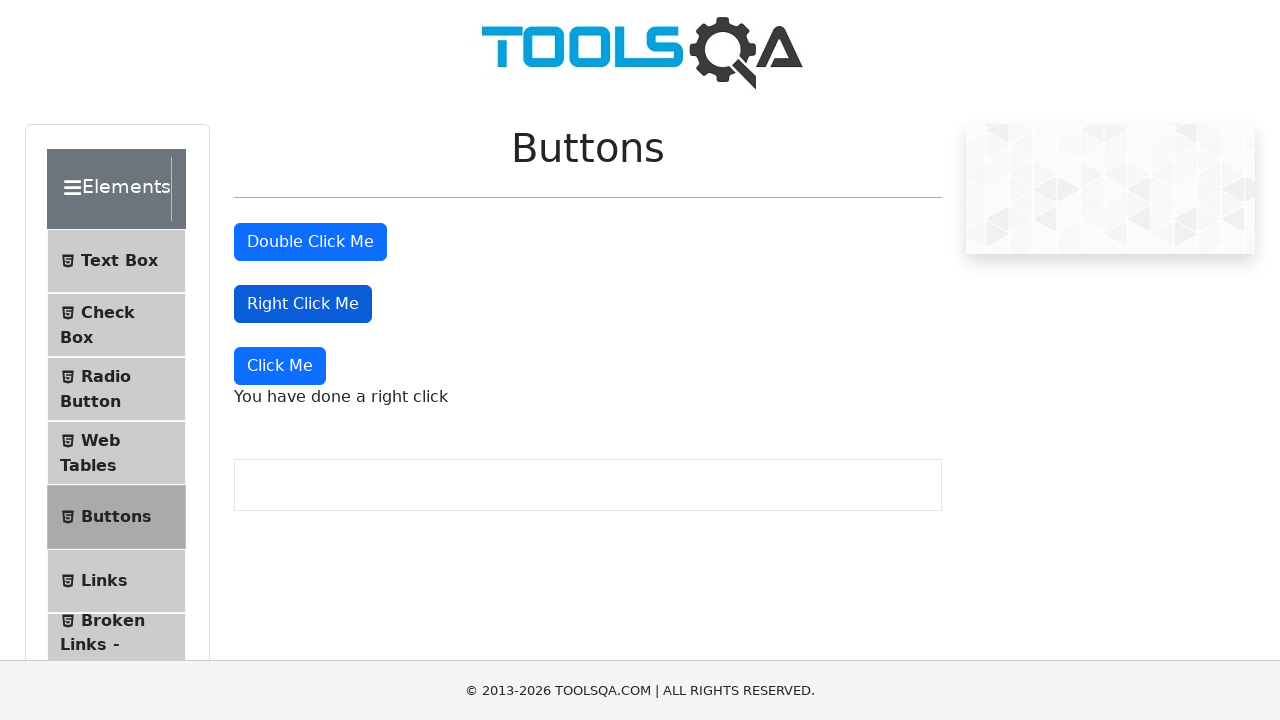

Verified message text is 'You have done a right click'
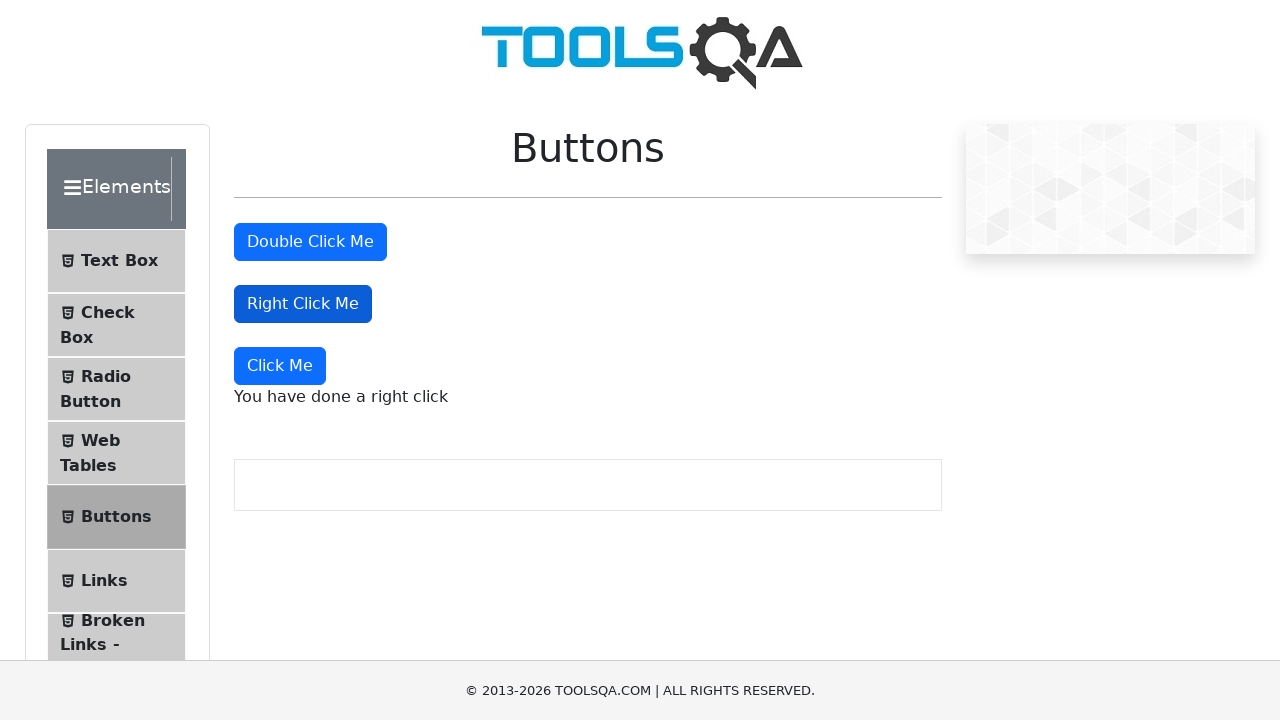

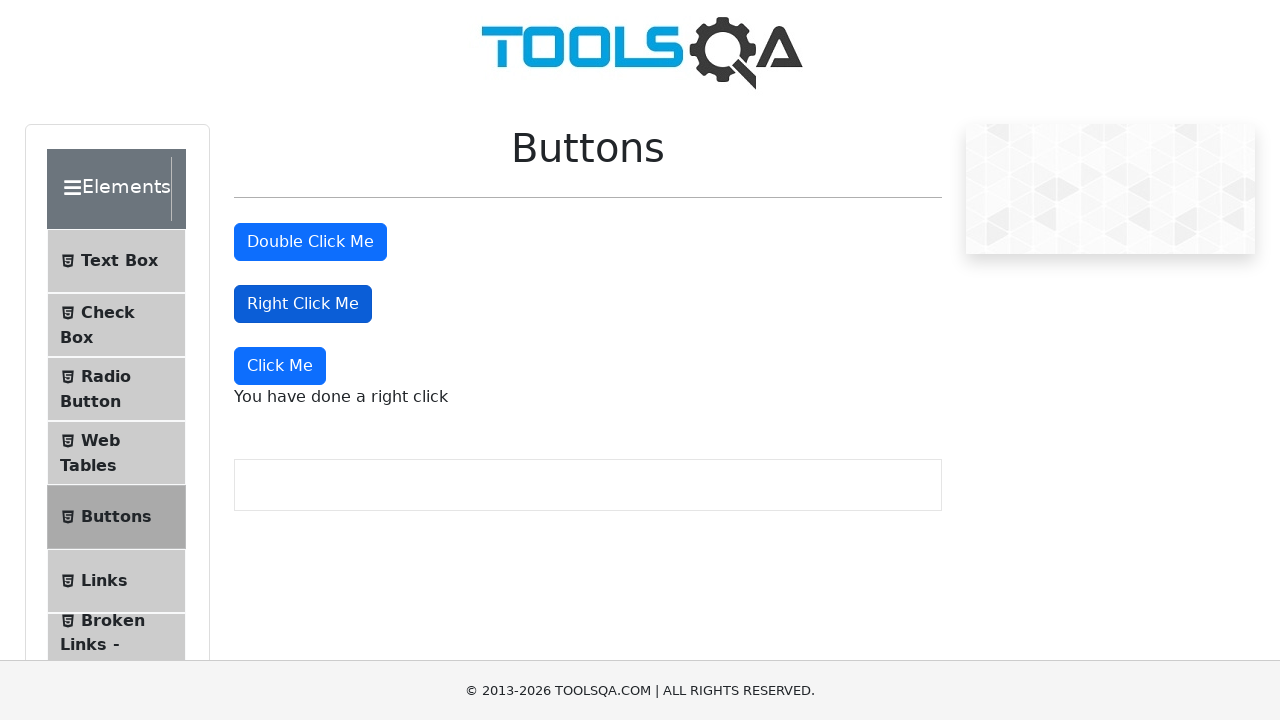